Searches for vulnerabilities on exploit-db by entering a service name and retrieving search results

Starting URL: https://www.exploit-db.com/search?

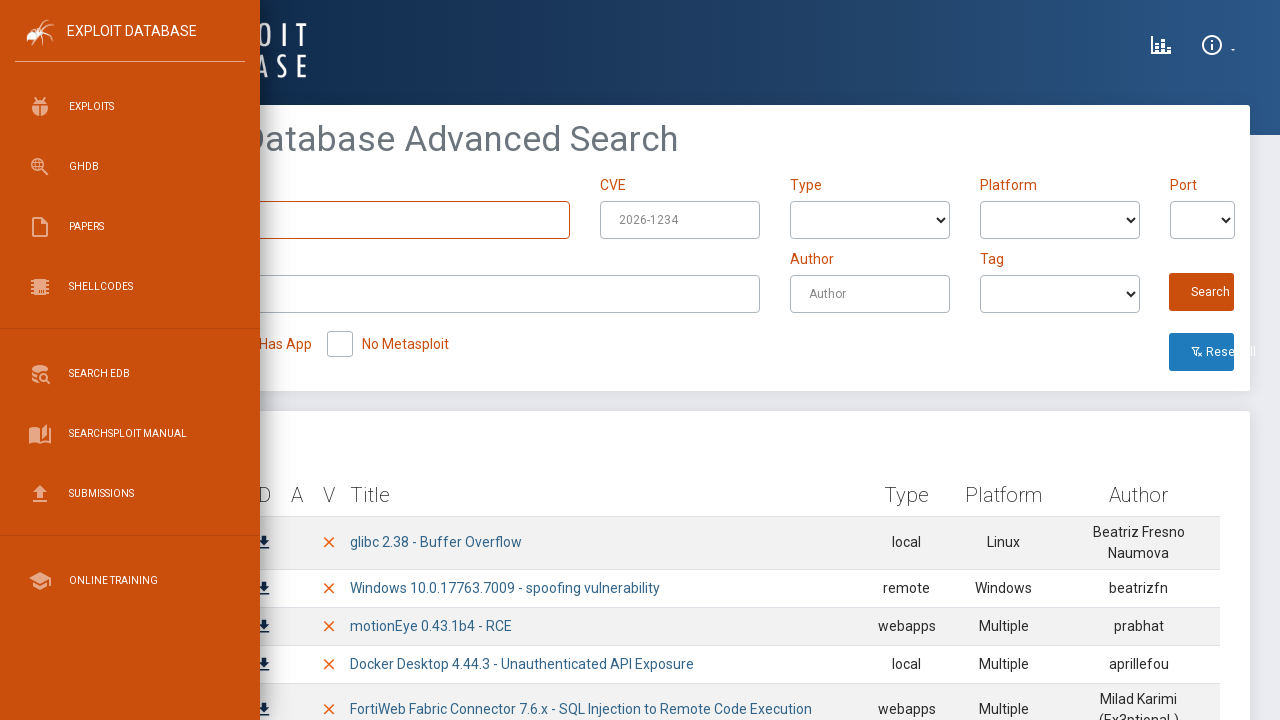

Filled search field with 'Apache 2.4.41' service name on #titleSearch
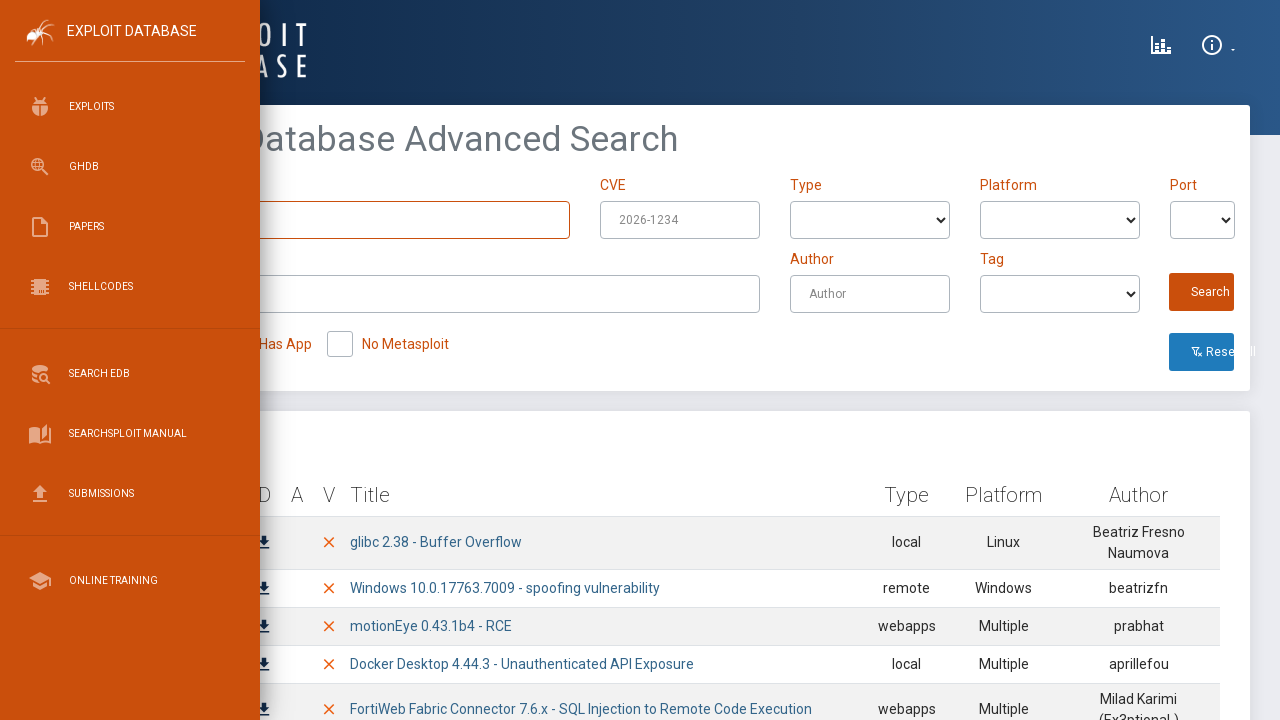

Pressed Enter to submit vulnerability search on #titleSearch
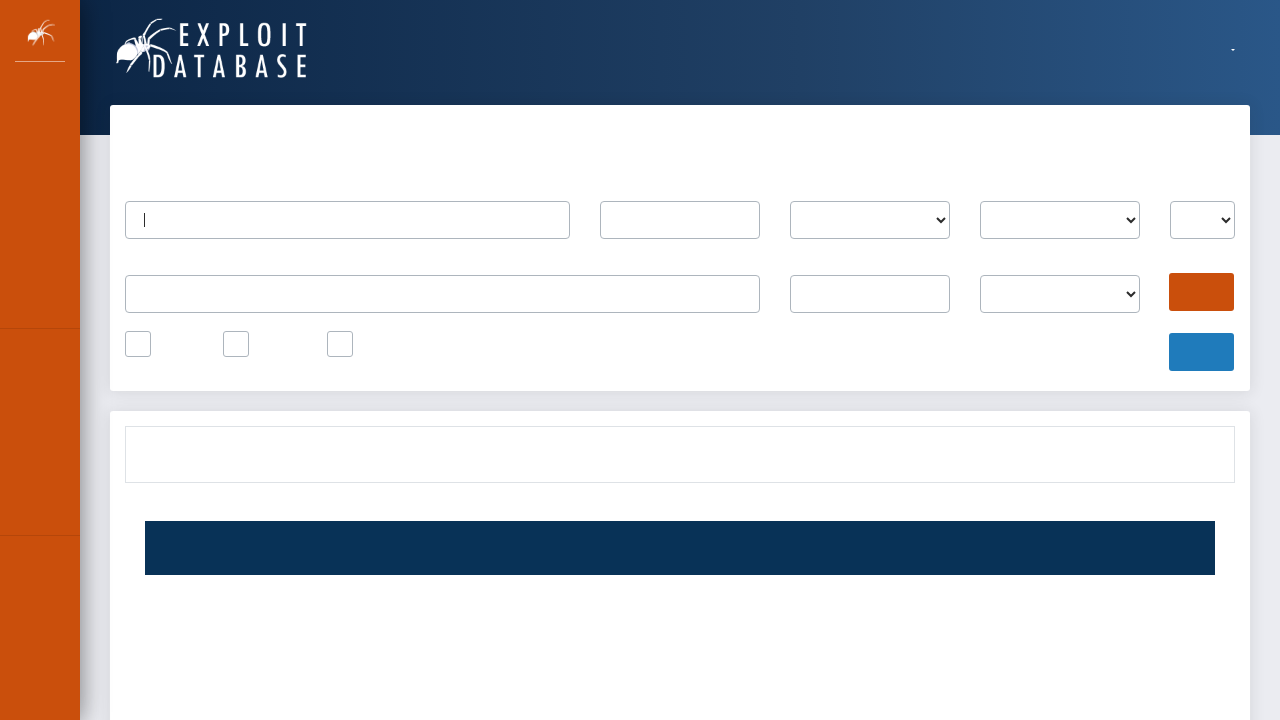

Search results loaded and exploits table appeared
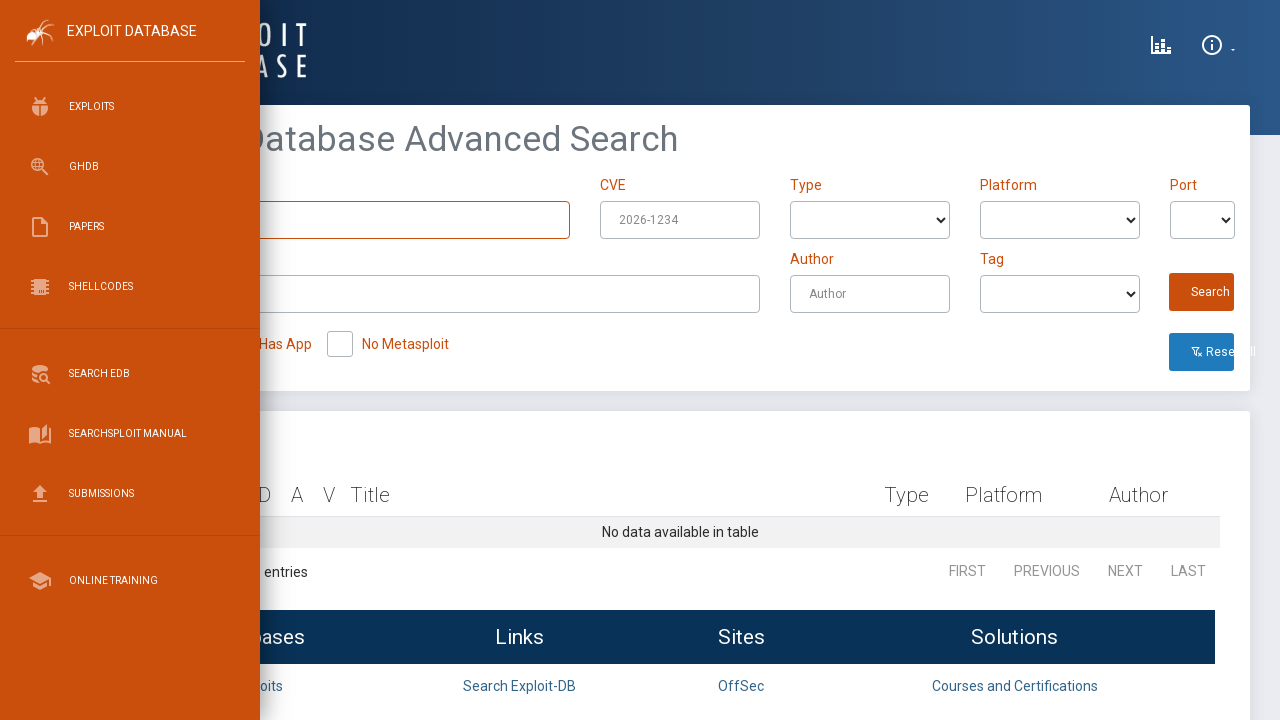

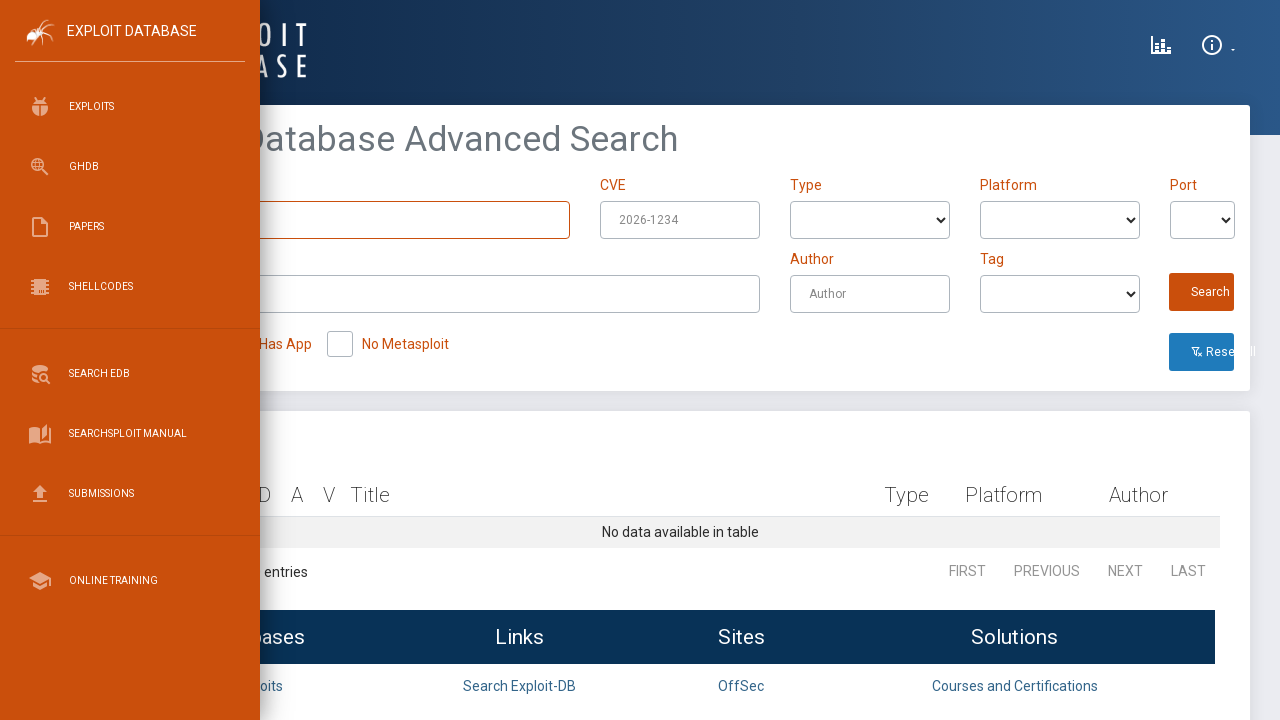